Tests checkbox functionality by navigating to checkboxes page and clicking the first checkbox to select it.

Starting URL: https://the-internet.herokuapp.com

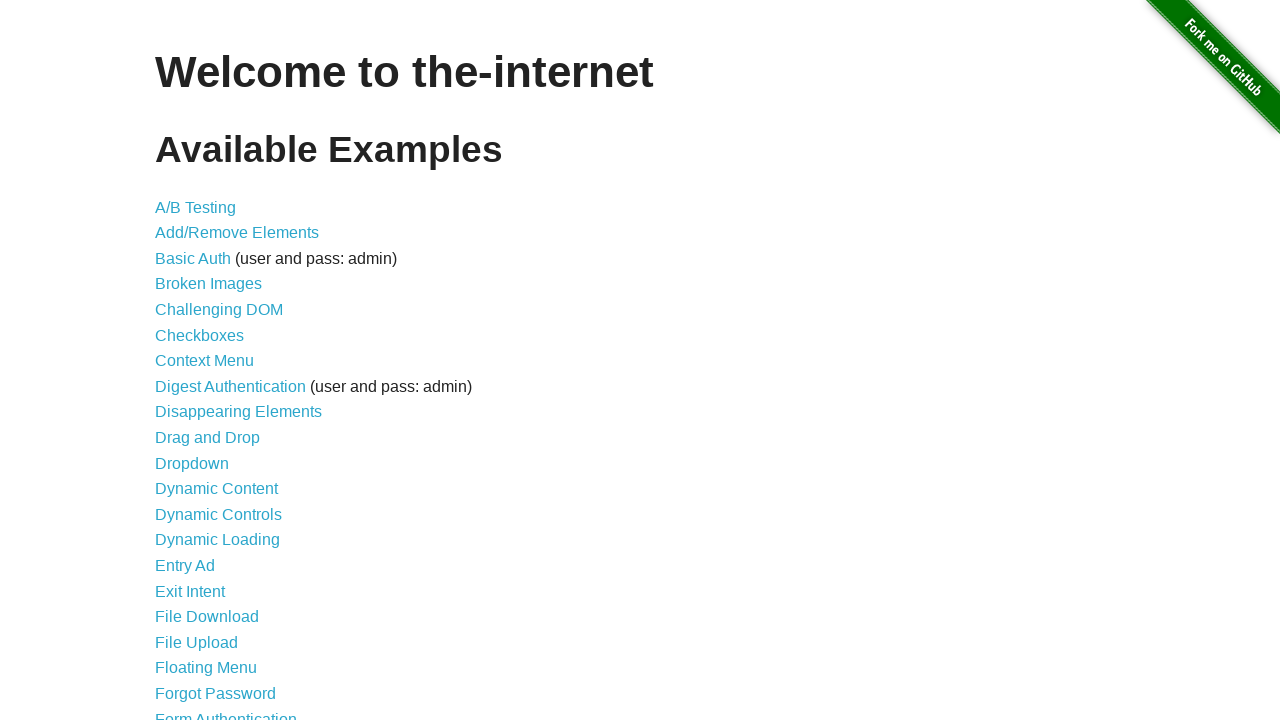

Clicked on Checkboxes link to navigate to checkboxes page at (200, 335) on text=Checkboxes
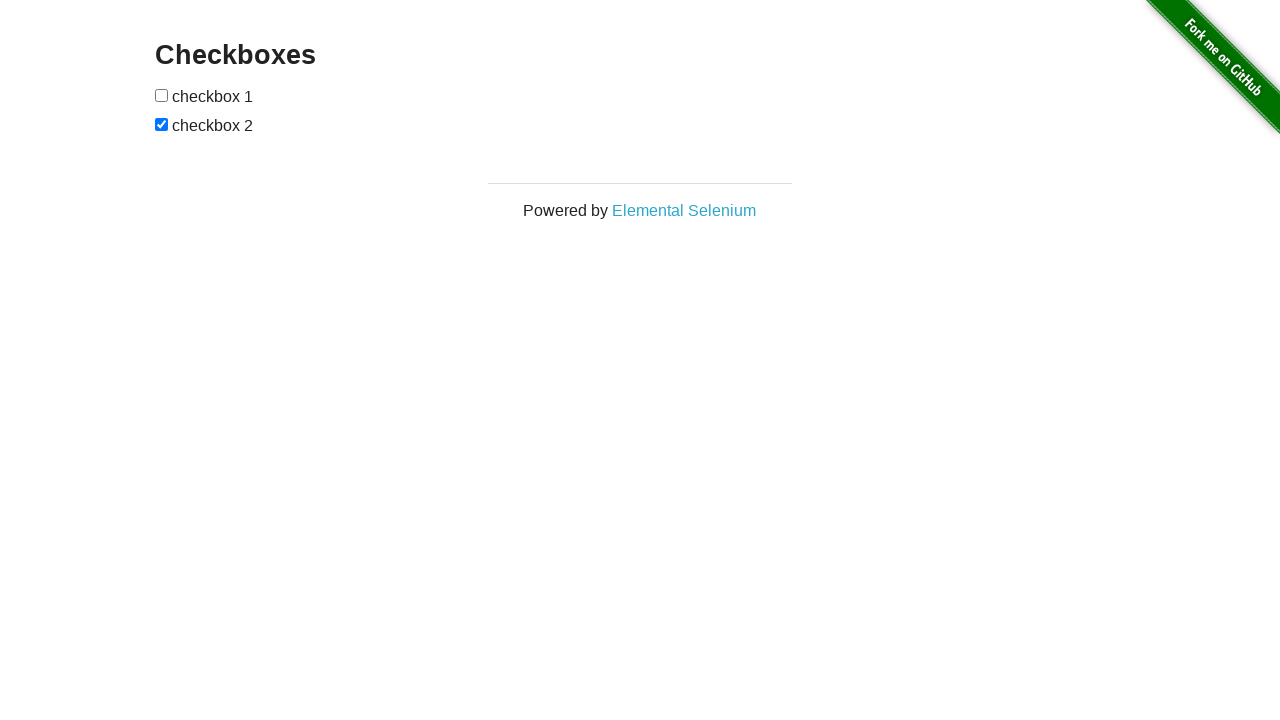

Clicked the first checkbox to select it at (162, 95) on #checkboxes input:first-child
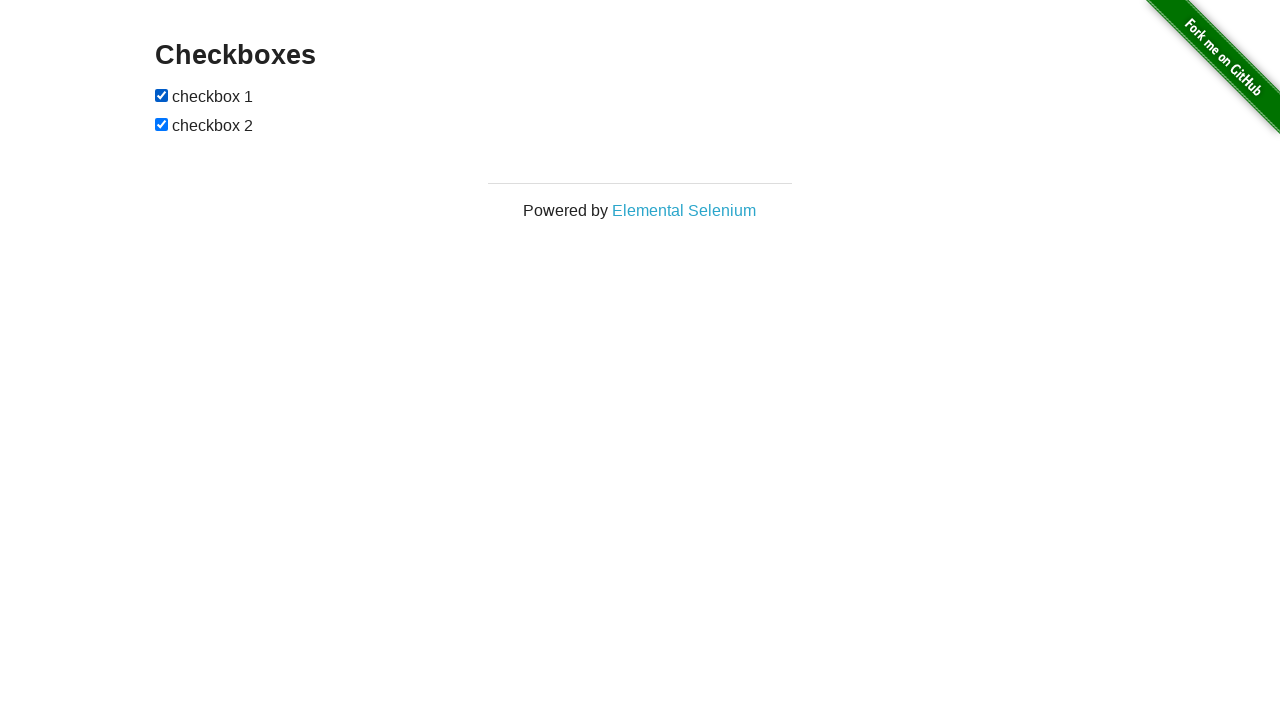

Verified that the first checkbox is selected
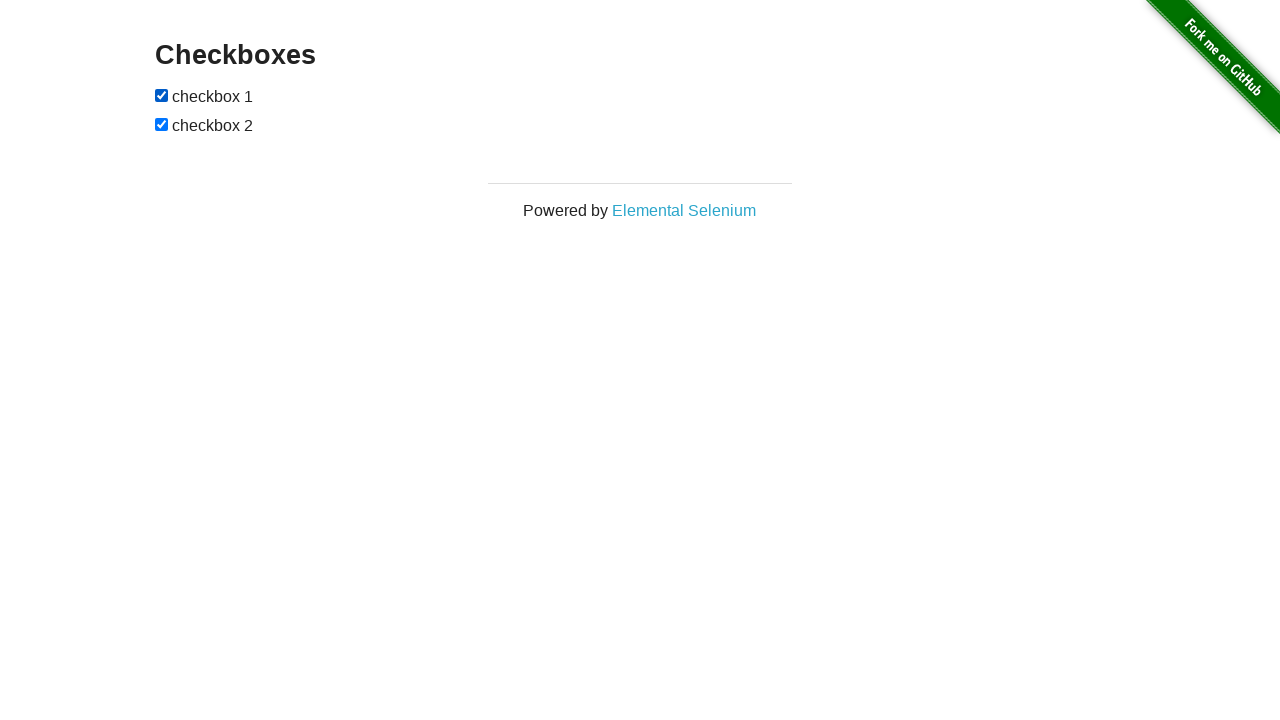

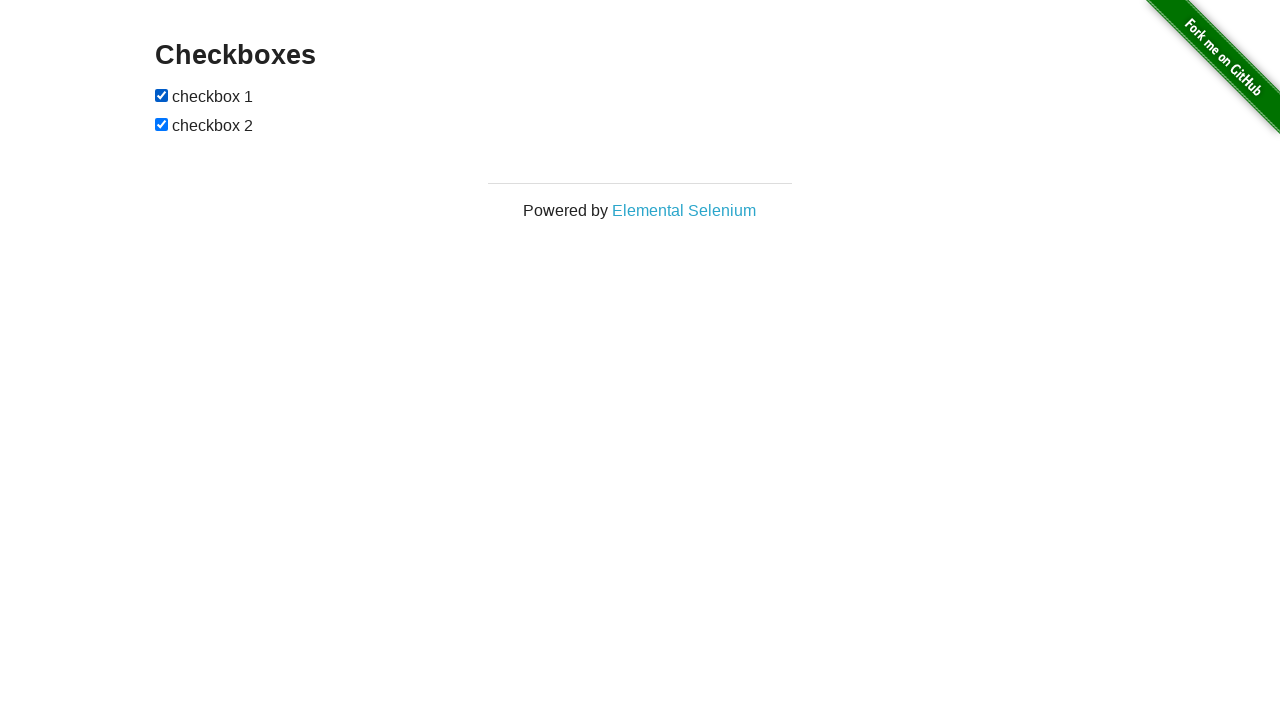